Tests the shopping cart functionality by searching for products, adding a specific item (Cashews) to cart, and proceeding through checkout to place an order

Starting URL: https://rahulshettyacademy.com/seleniumPractise/#/

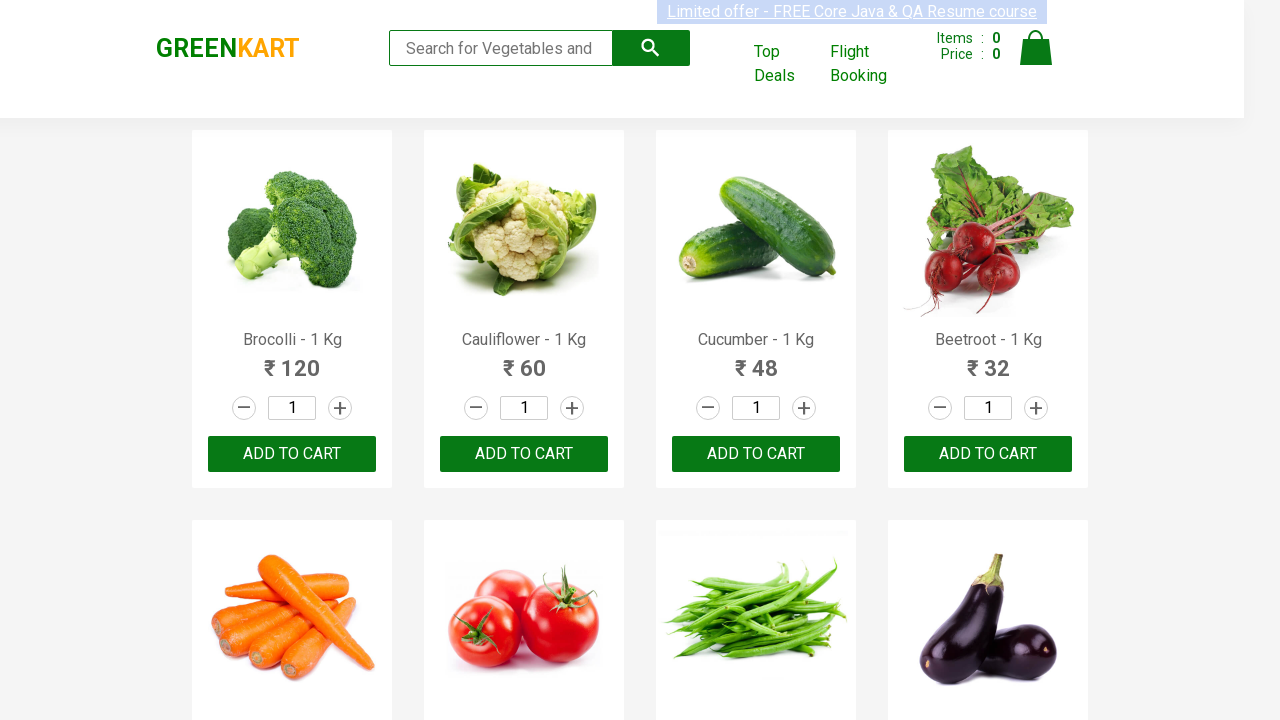

Filled search box with 'ca' to find Cashews on .search-keyword
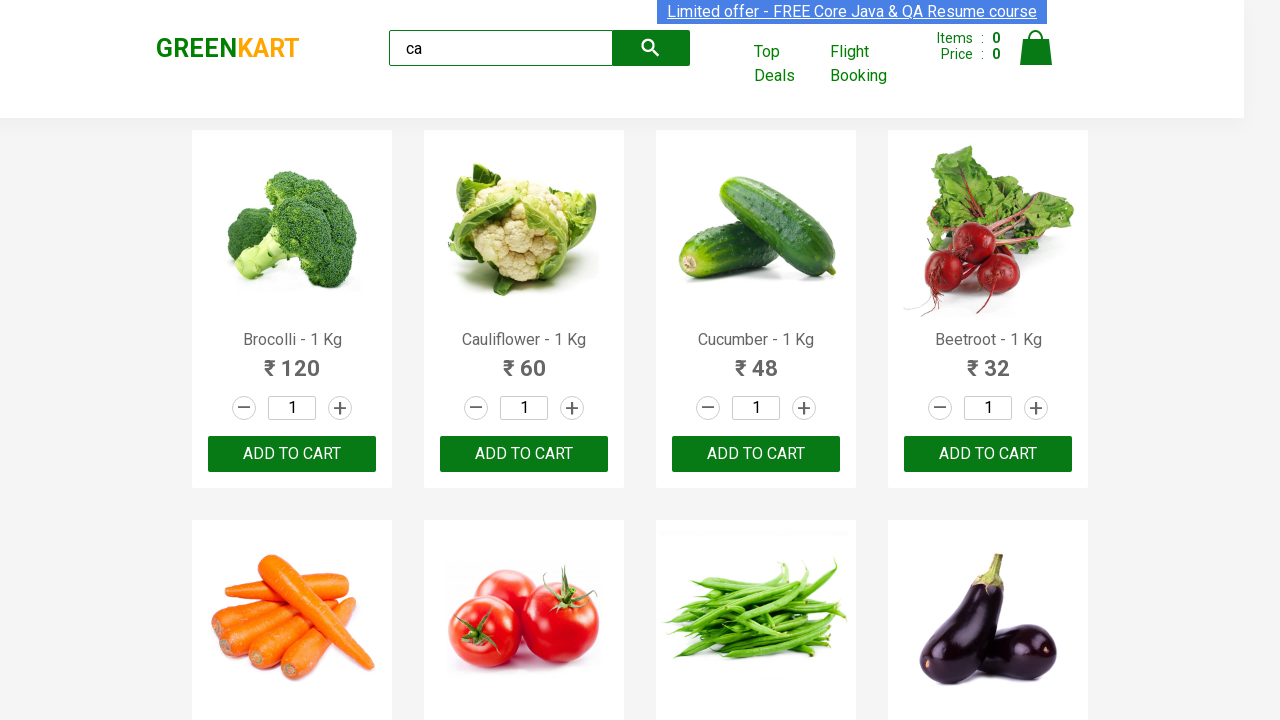

Waited 2 seconds for products to load
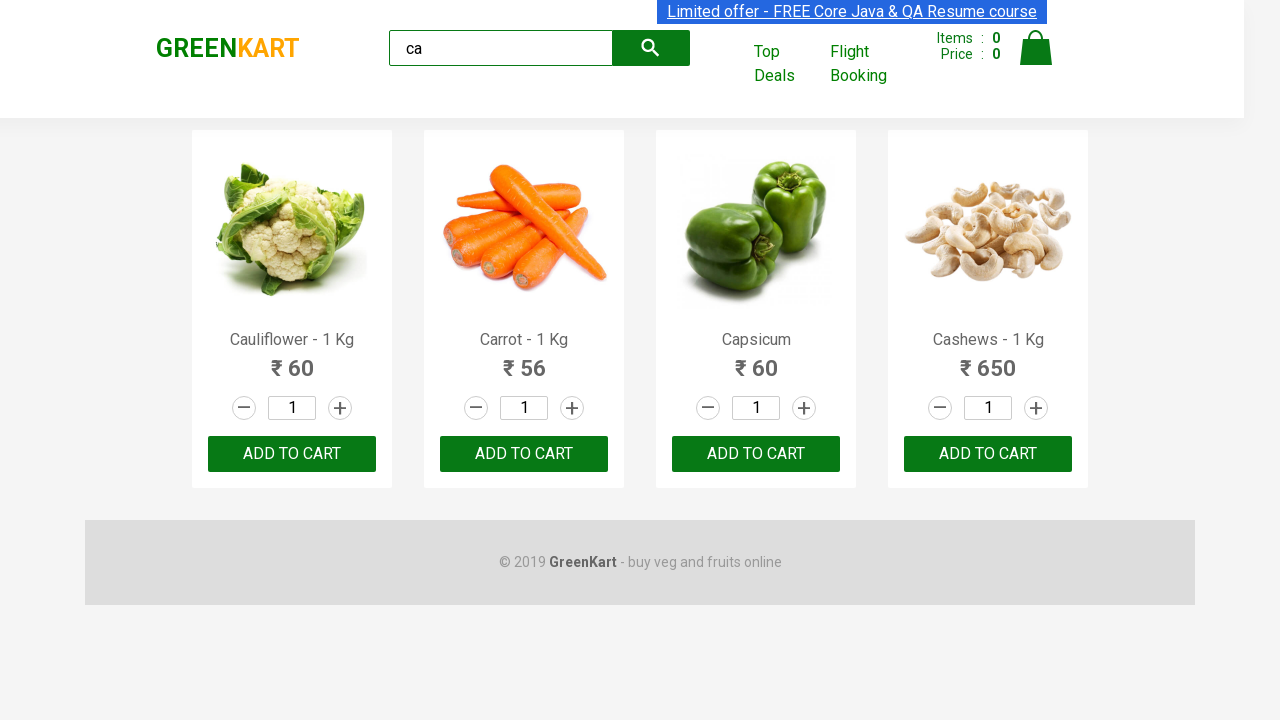

Located all product elements on the page
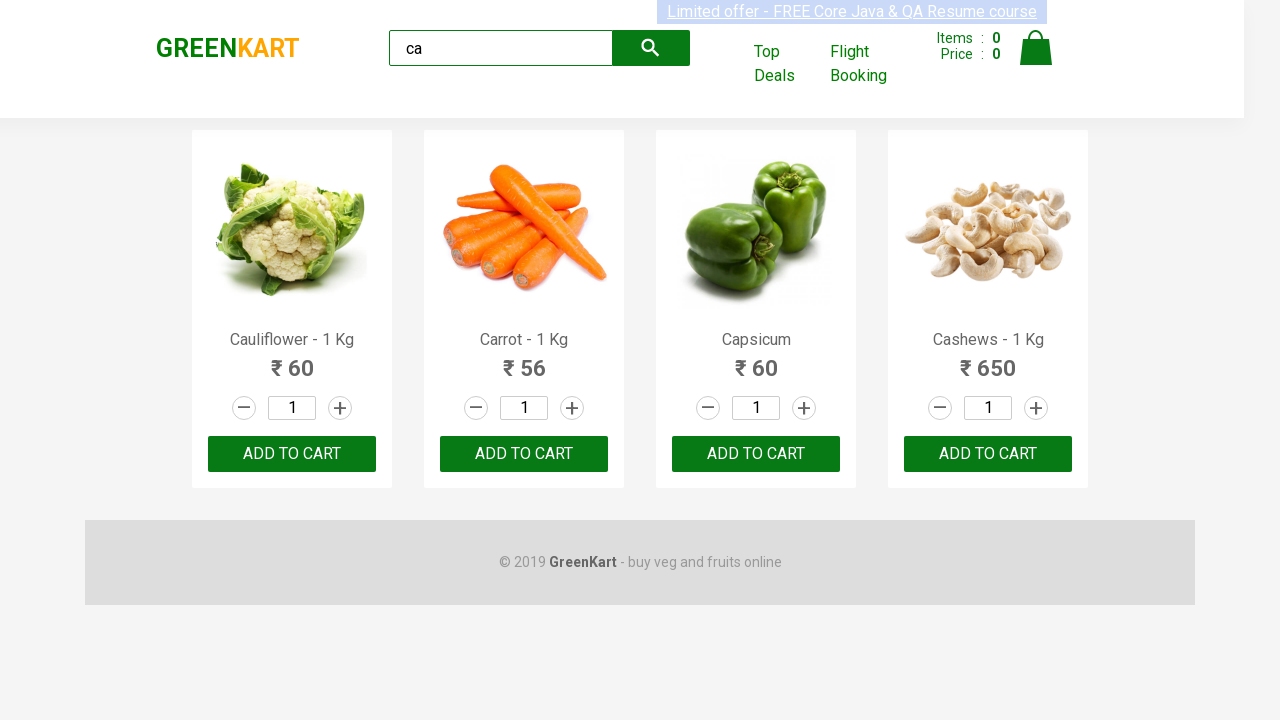

Retrieved product name: Cauliflower - 1 Kg
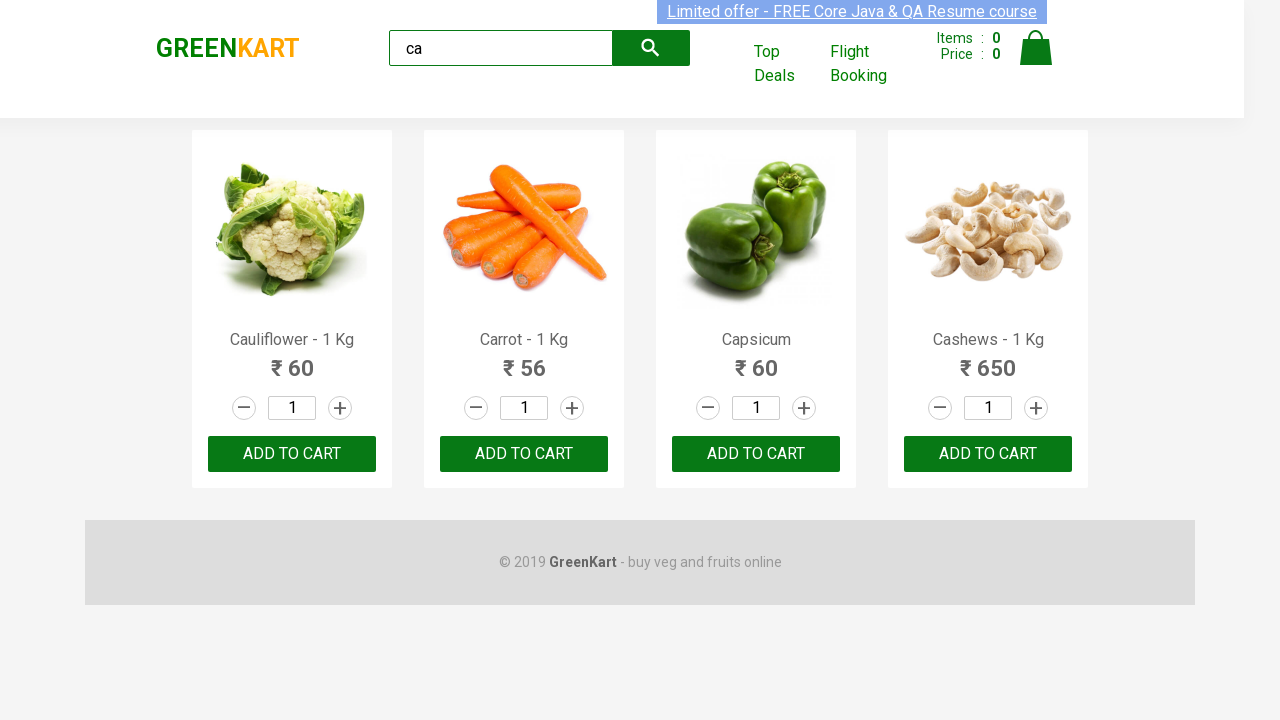

Retrieved product name: Carrot - 1 Kg
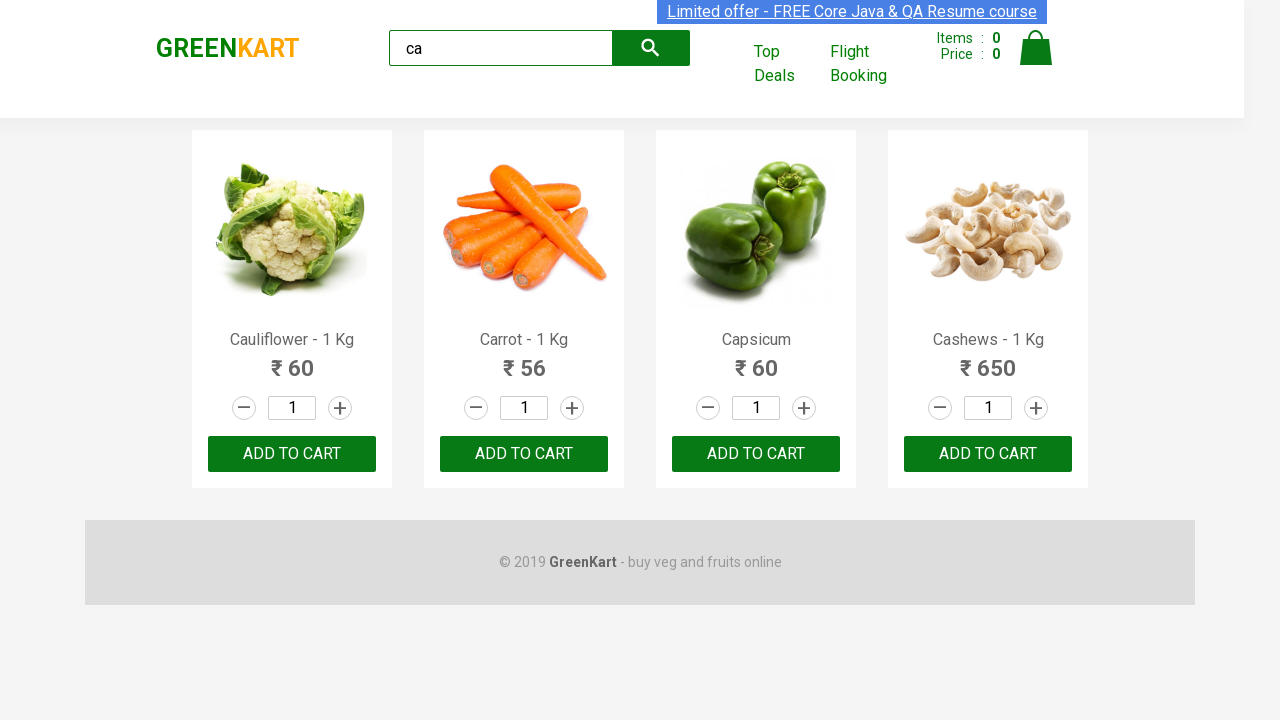

Retrieved product name: Capsicum
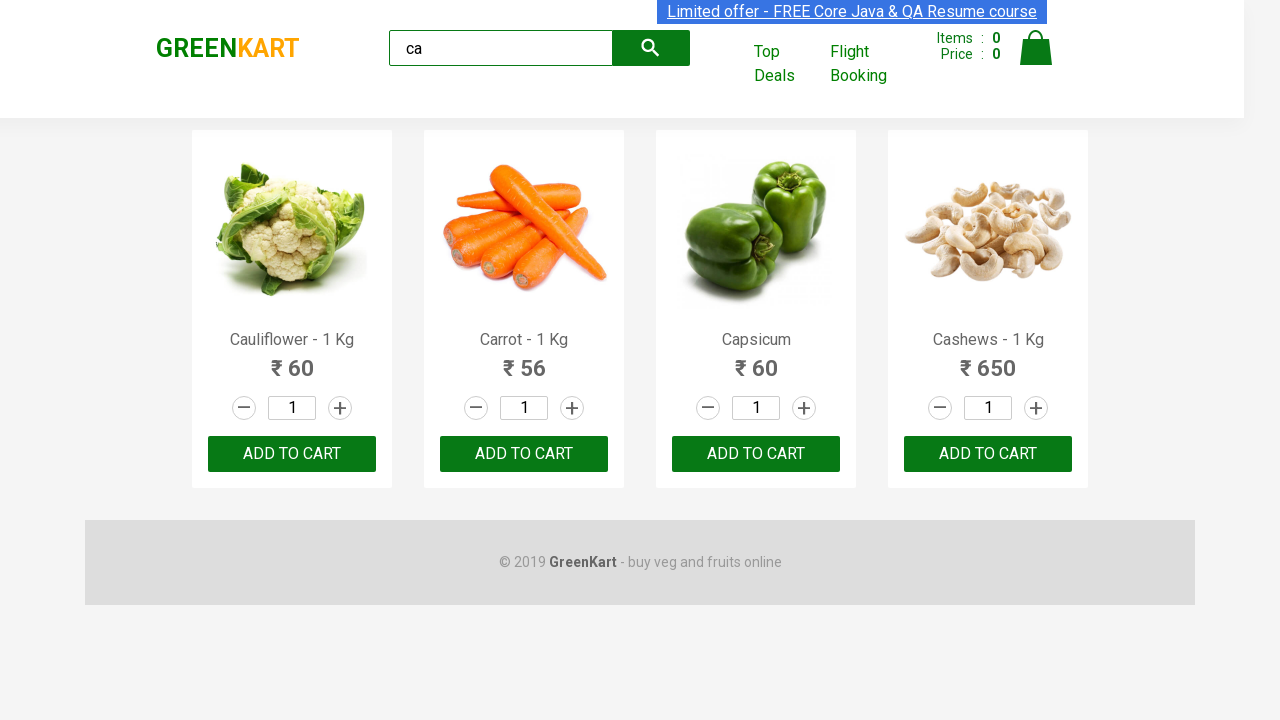

Retrieved product name: Cashews - 1 Kg
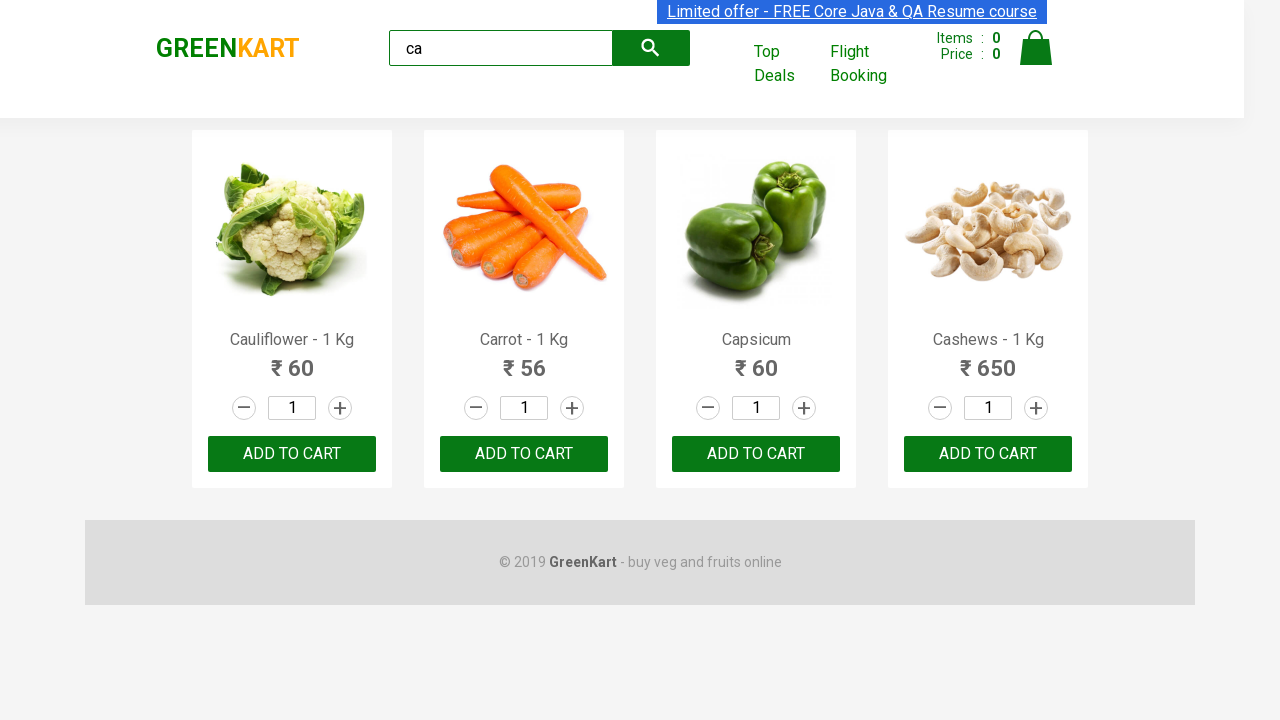

Clicked Add to Cart button for Cashews product at (988, 454) on .products .product >> nth=3 >> button
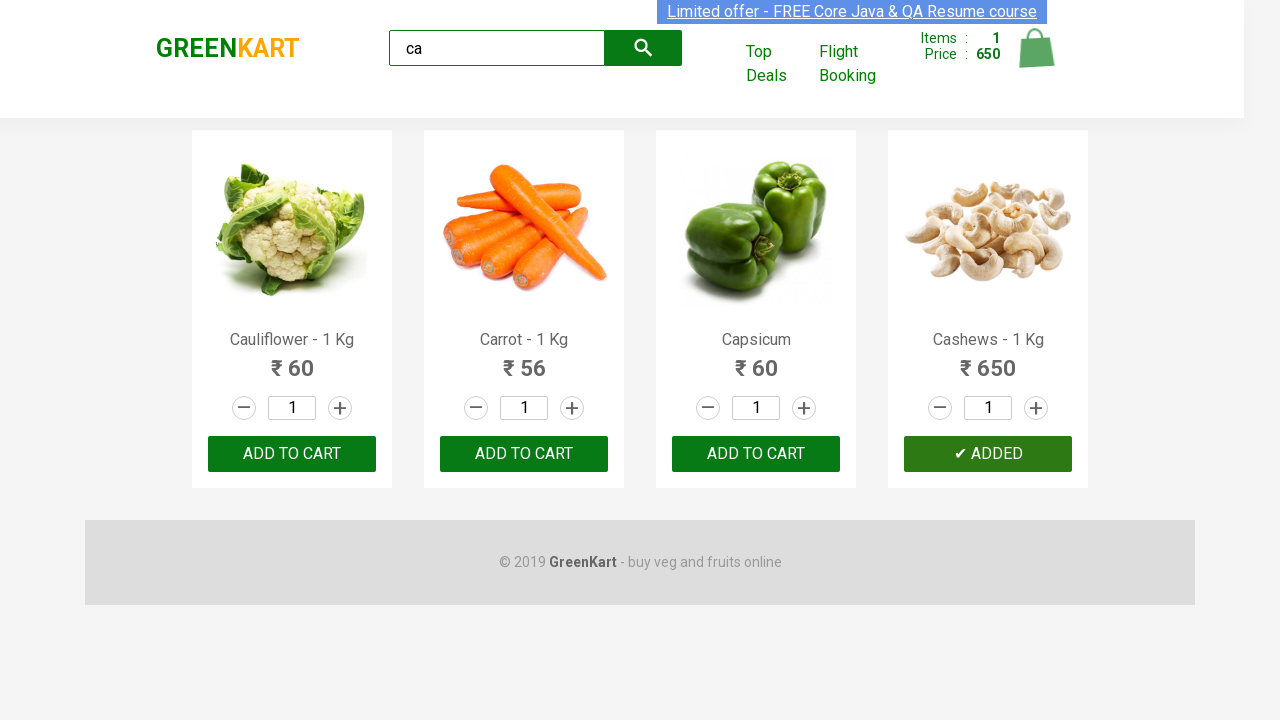

Clicked cart icon to view shopping cart at (1036, 48) on .cart-icon > img
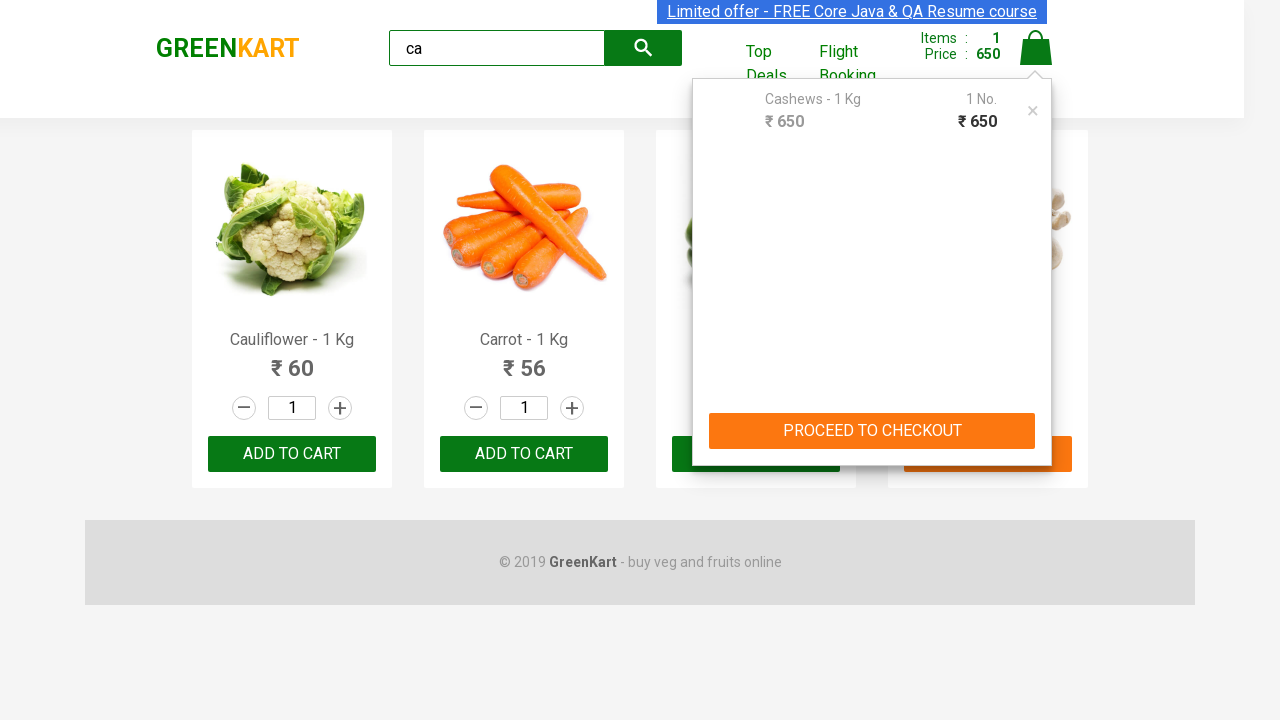

Clicked PROCEED TO CHECKOUT button at (872, 431) on text=PROCEED TO CHECKOUT
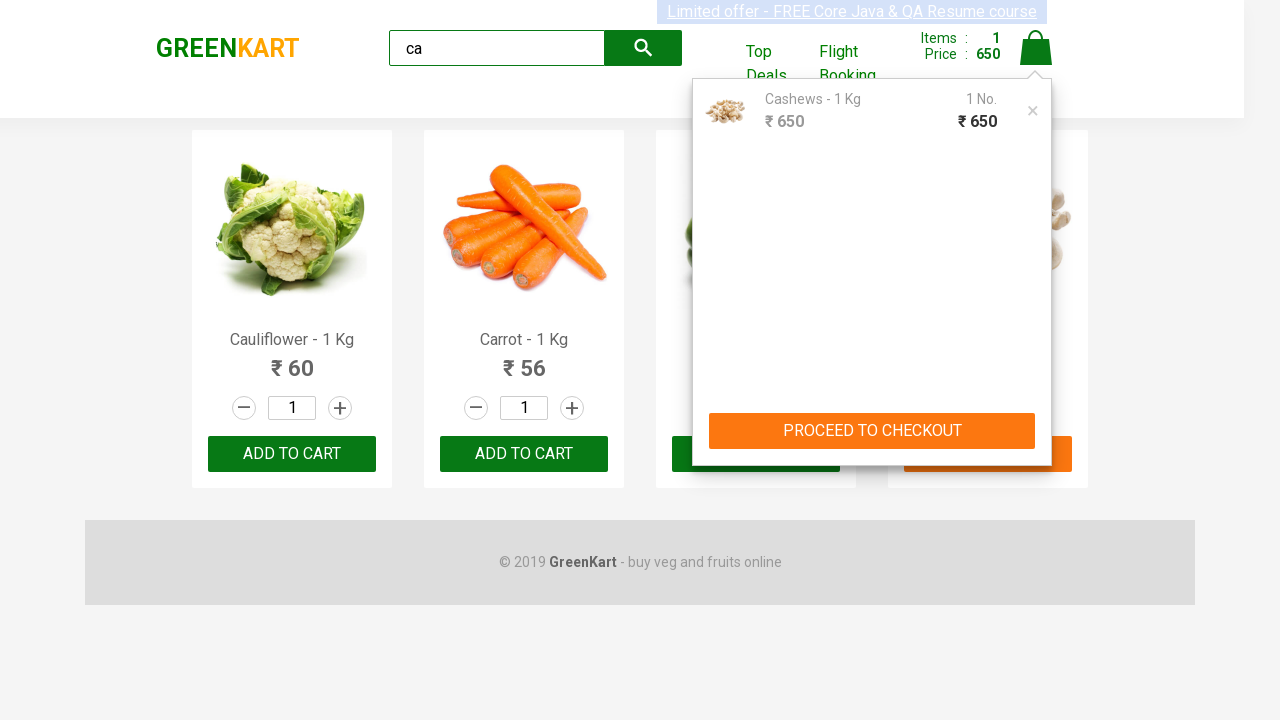

Clicked Place Order button to complete purchase at (1036, 420) on text=Place Order
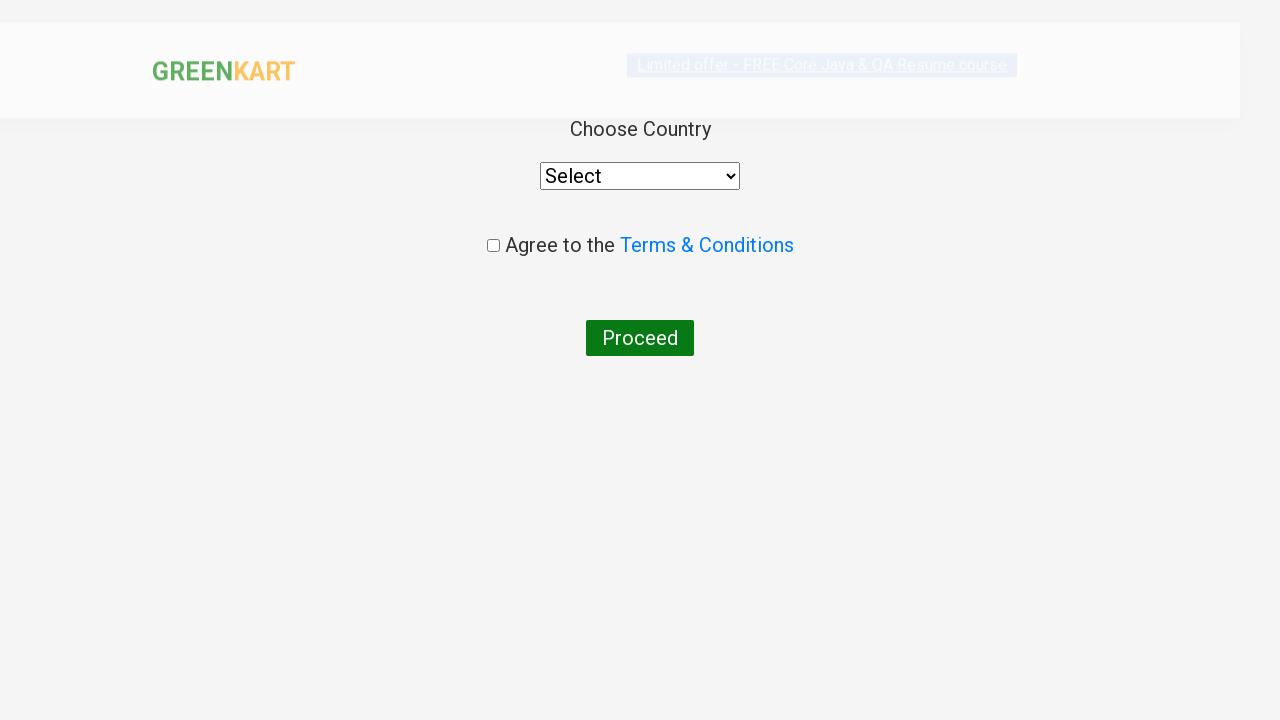

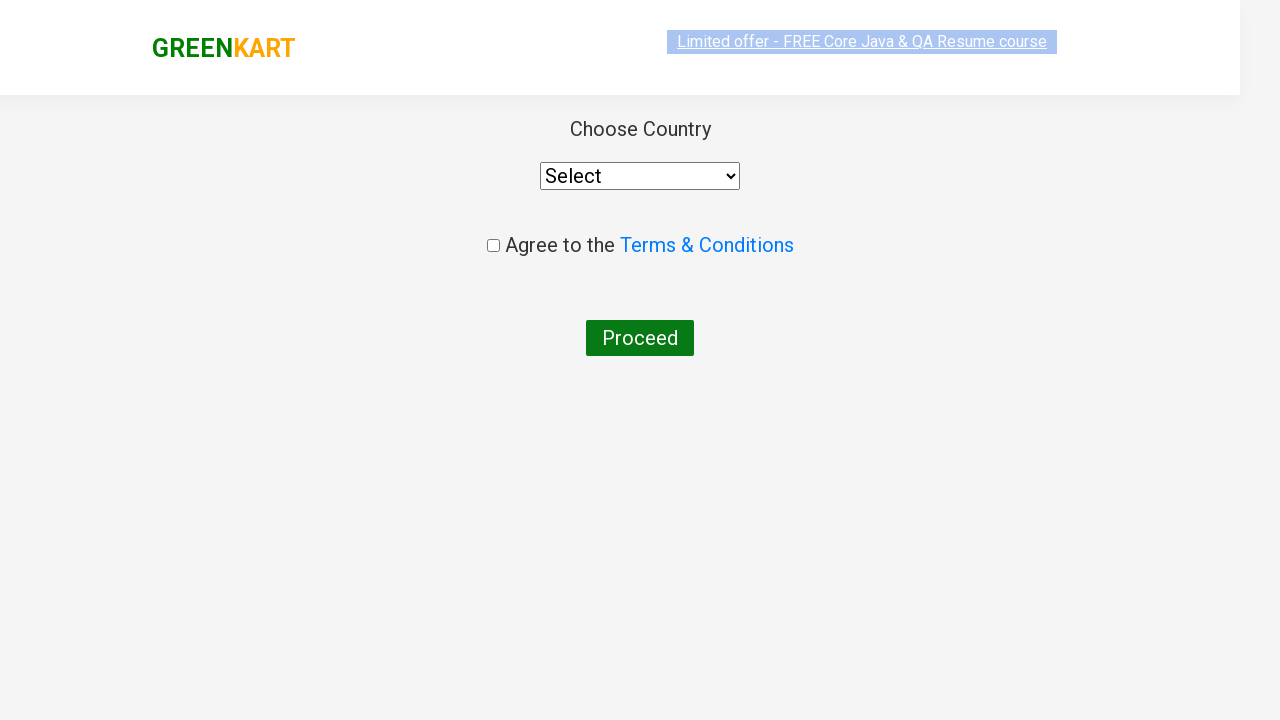